Tests double-click functionality on W3Schools demo page by entering text in first field, double-clicking copy button, and verifying text is copied to second field

Starting URL: https://www.w3schools.com/tags/tryit.asp?filename=tryhtml5_ev_ondblclick3

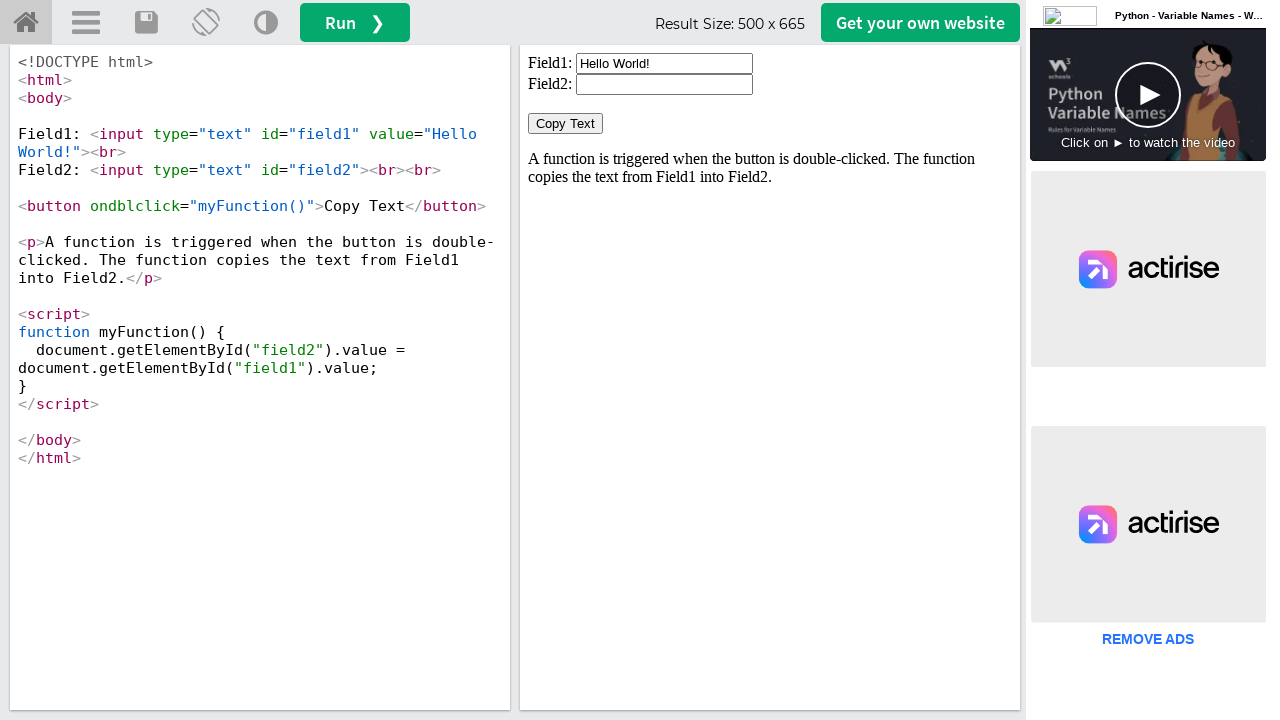

Located iframe containing the demo
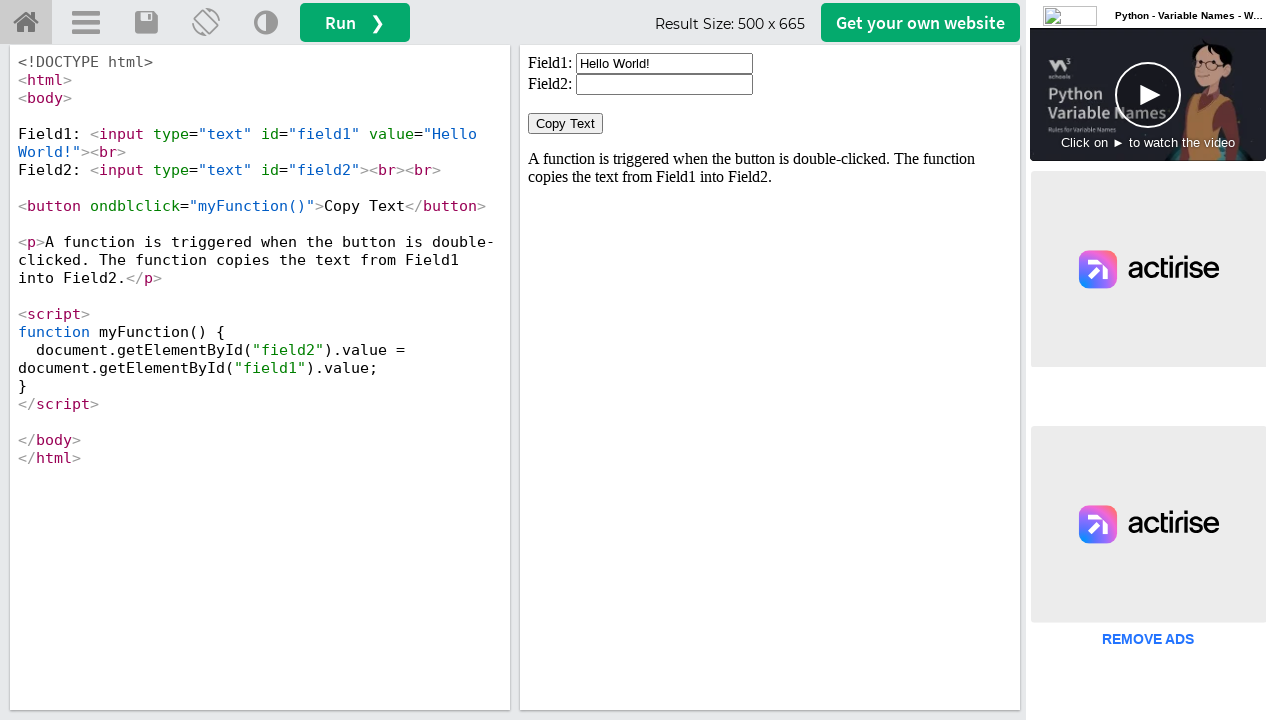

Cleared the first input field on iframe#iframeResult >> internal:control=enter-frame >> #field1
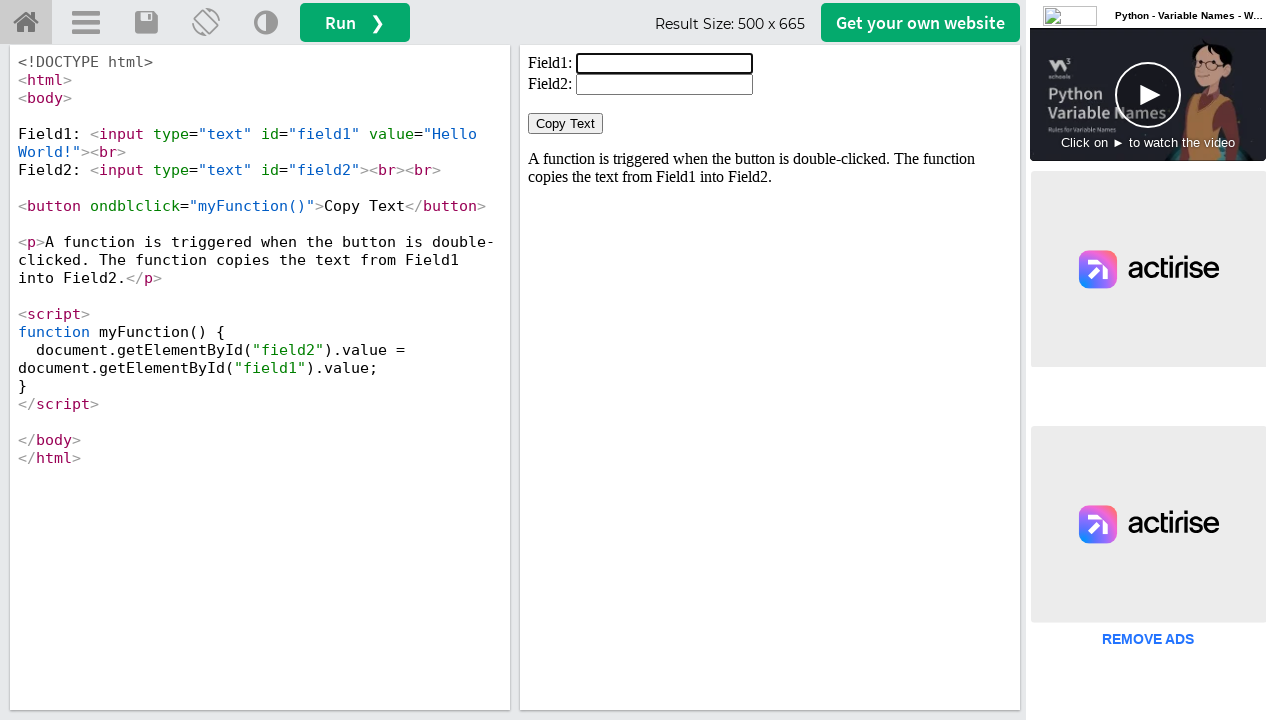

Filled first input field with 'I have get job in this August Month...' on iframe#iframeResult >> internal:control=enter-frame >> #field1
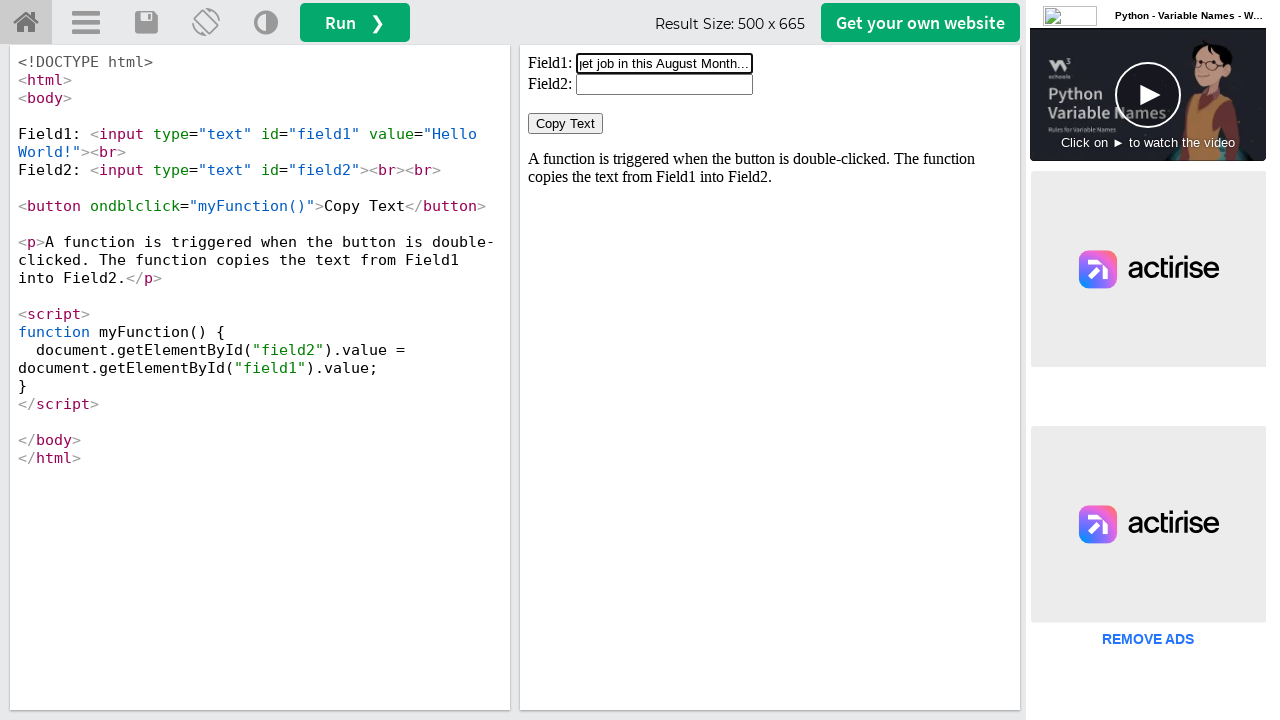

Double-clicked the Copy Text button at (566, 124) on iframe#iframeResult >> internal:control=enter-frame >> button:has-text('Copy Tex
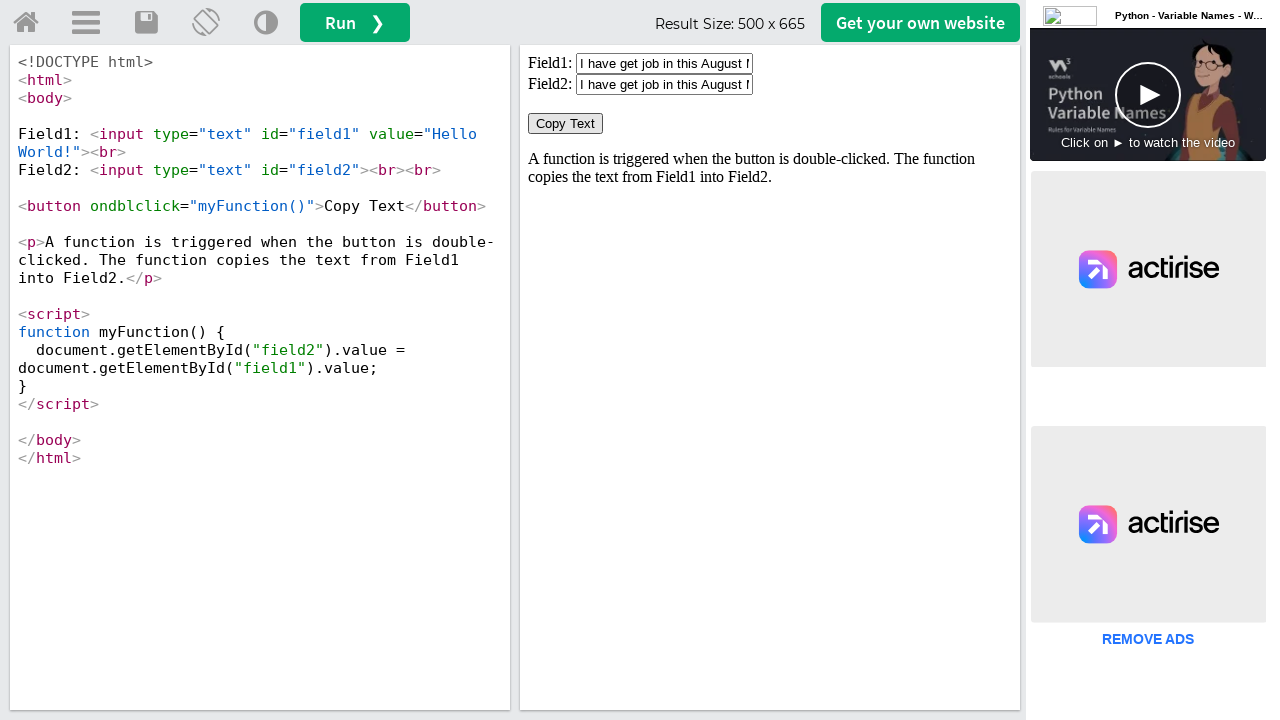

Retrieved value from first input field
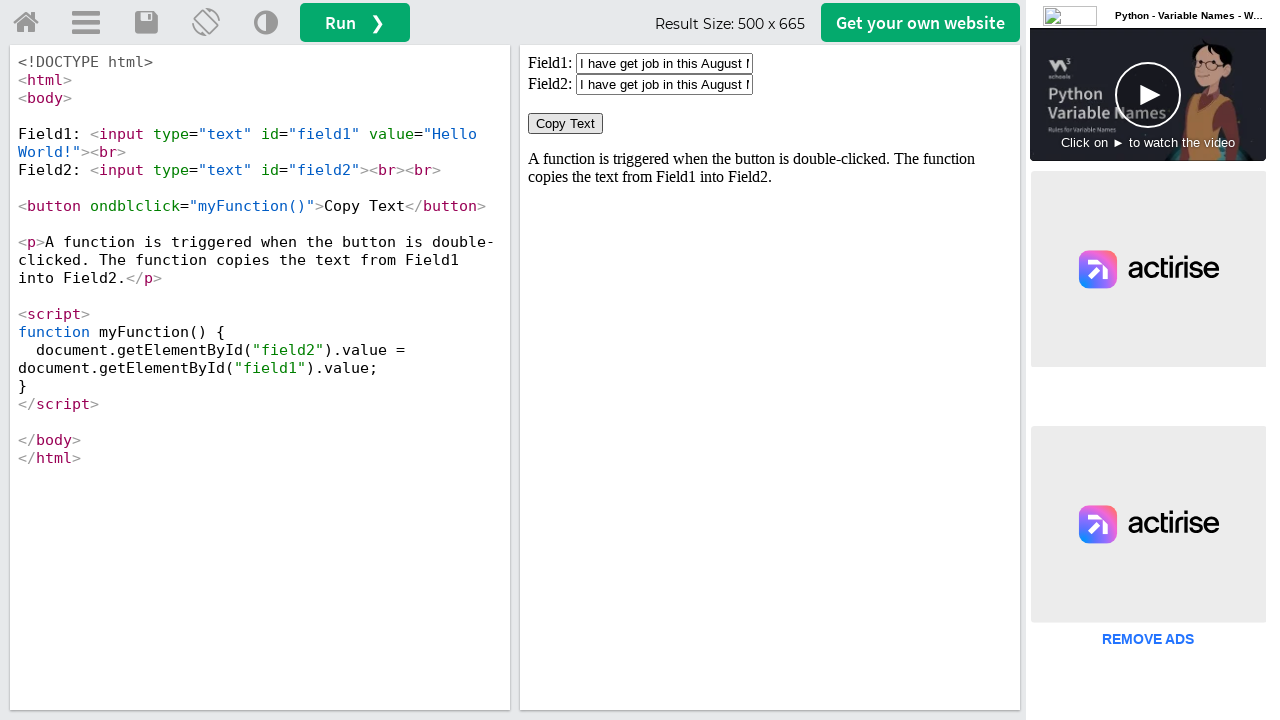

Retrieved value from second input field
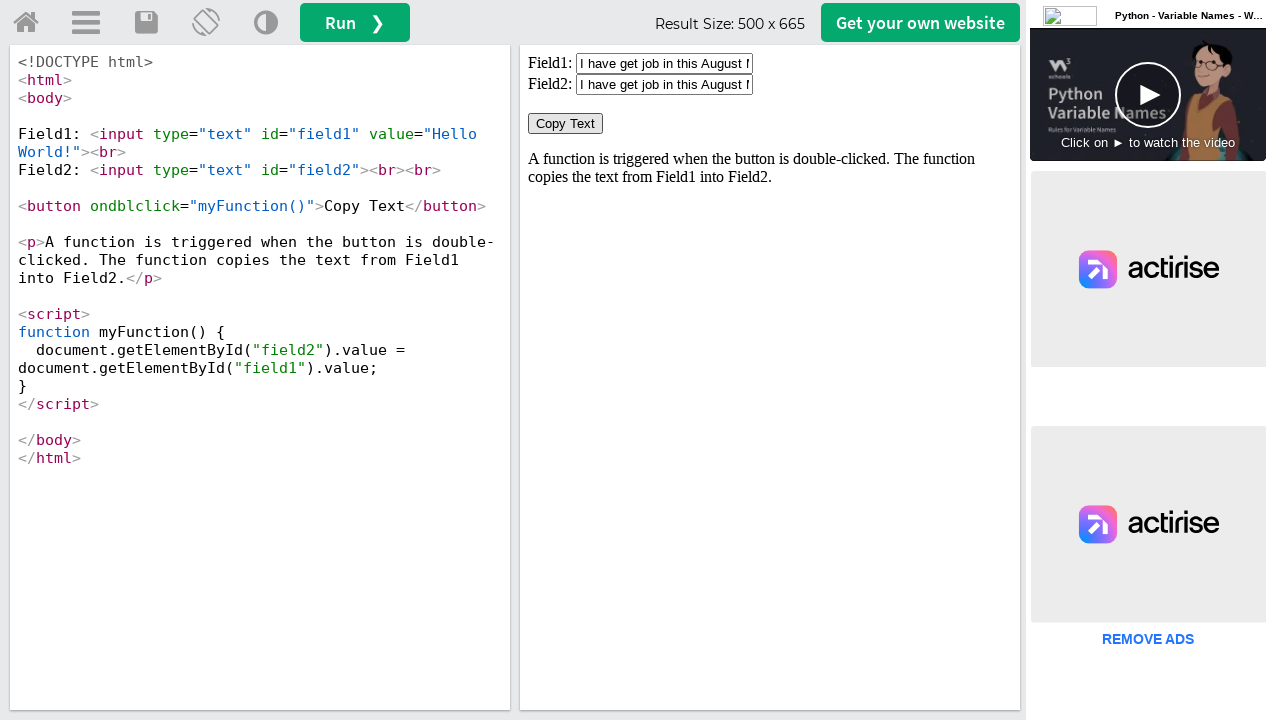

Verified that both fields contain the same text
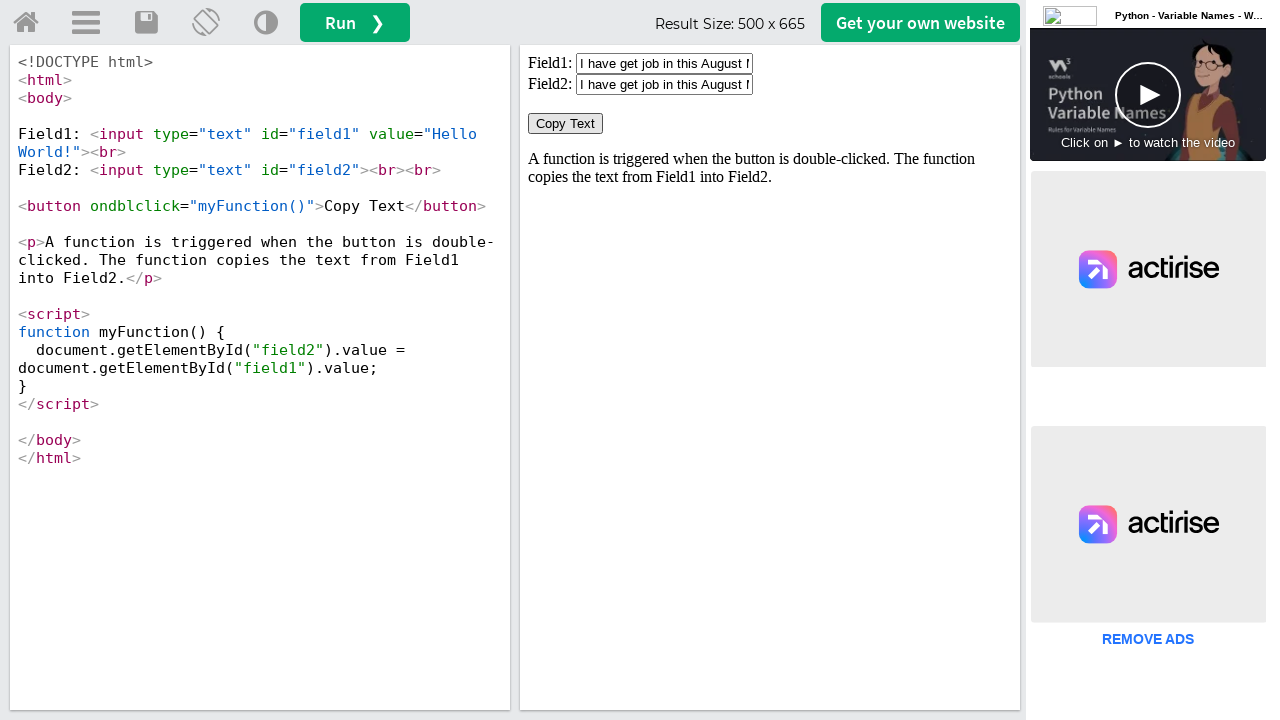

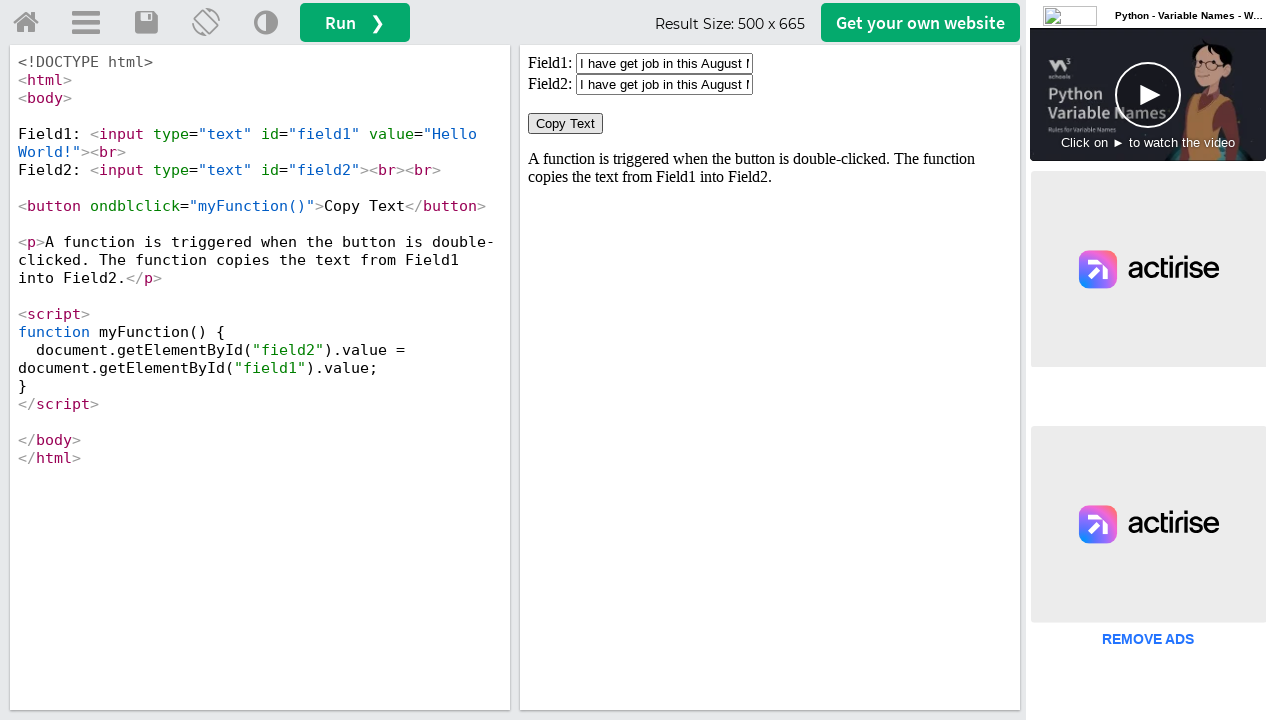